Opens the Dynamic Properties section and verifies that elements with dynamic IDs, initially disabled buttons, color-changing buttons, and delayed-visibility buttons behave correctly.

Starting URL: https://demoqa.com/elements

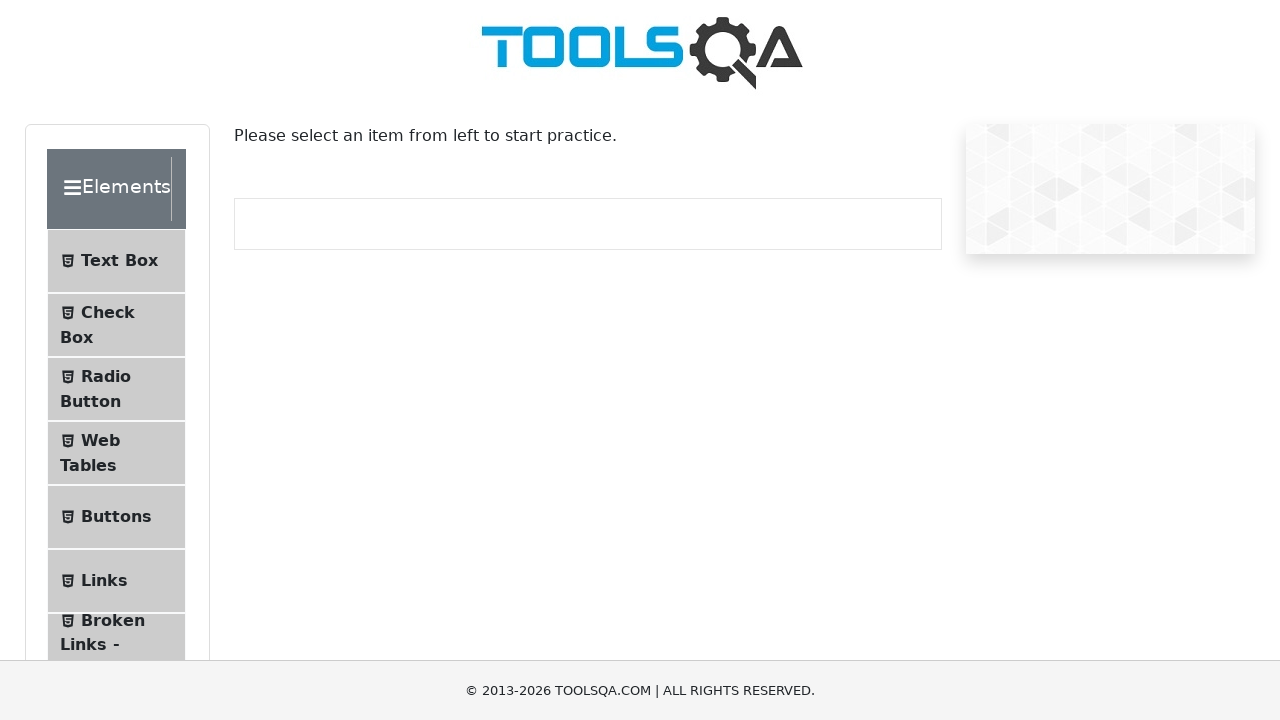

Located Dynamic Properties menu item
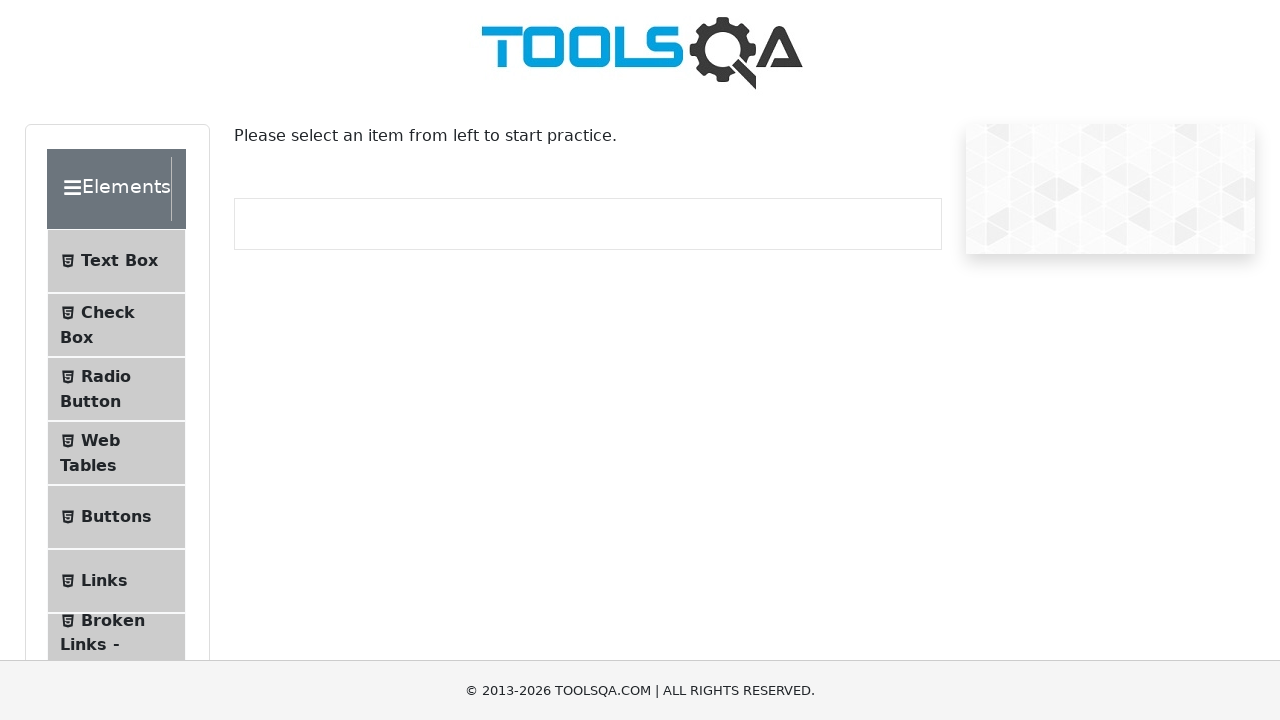

Verified Dynamic Properties menu item text
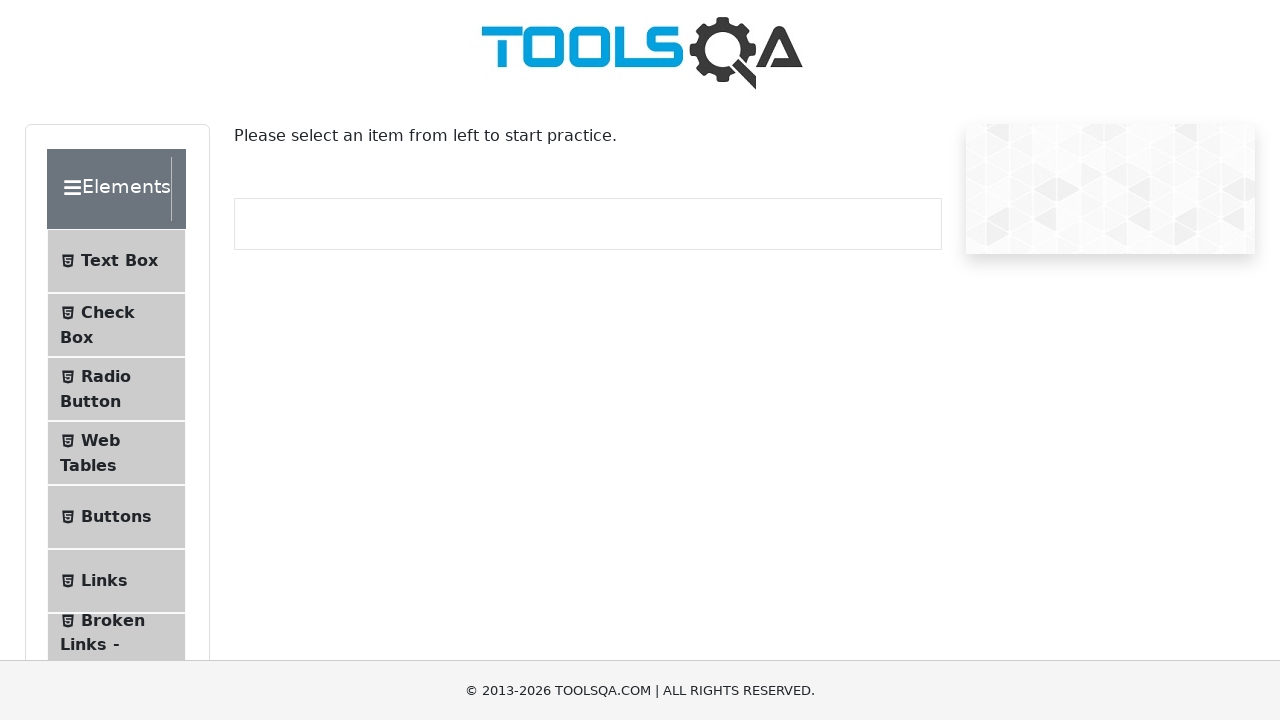

Clicked Dynamic Properties menu item at (119, 348) on internal:text="Dynamic Properties"i
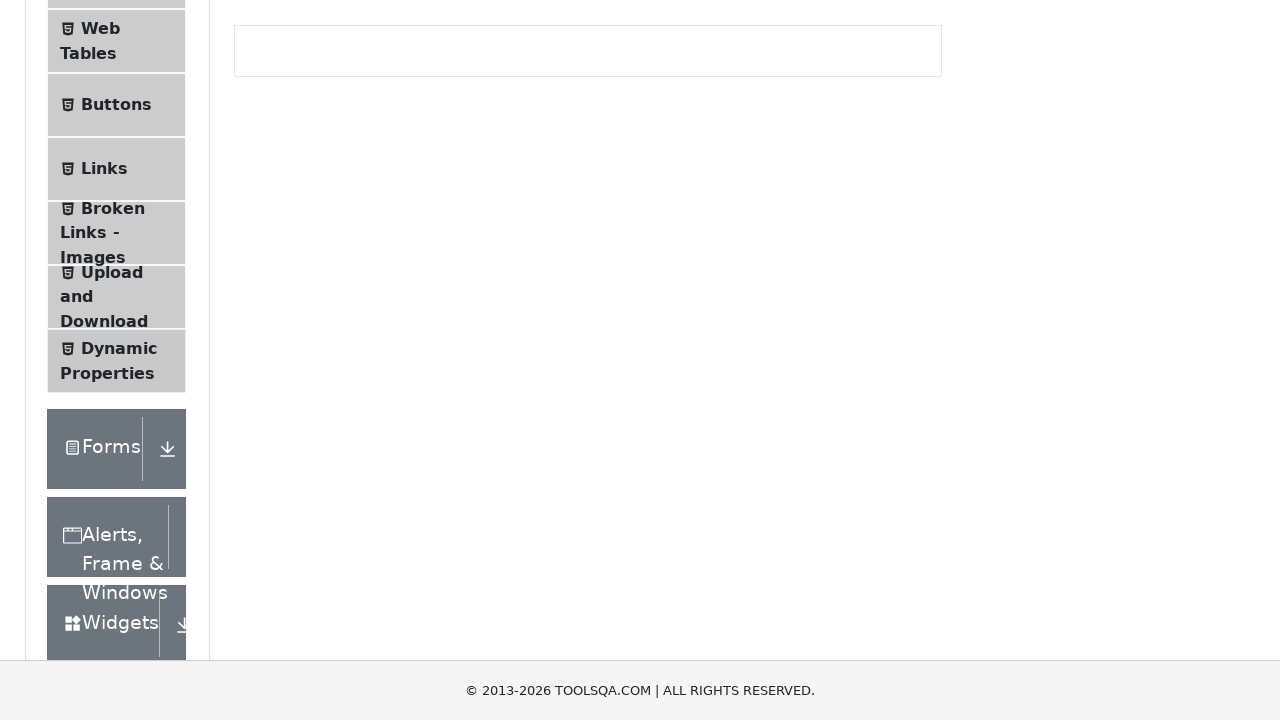

Located paragraph element with dynamic ID
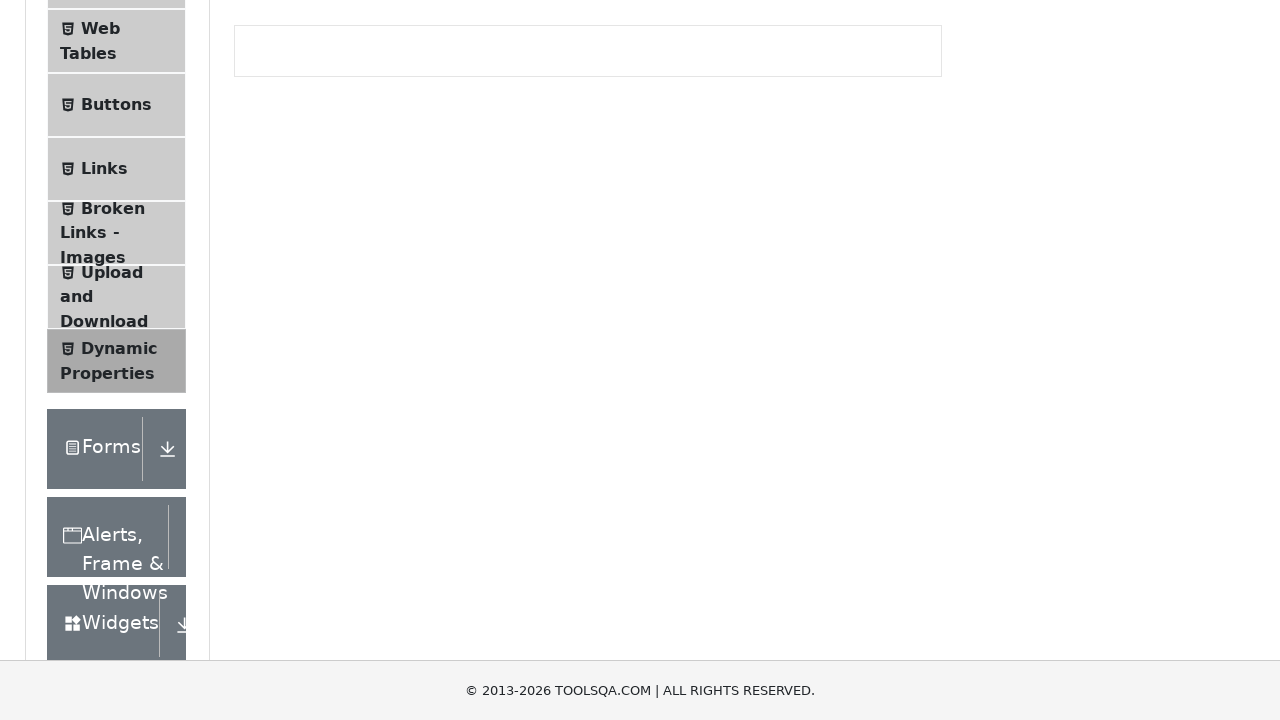

Verified paragraph element is visible
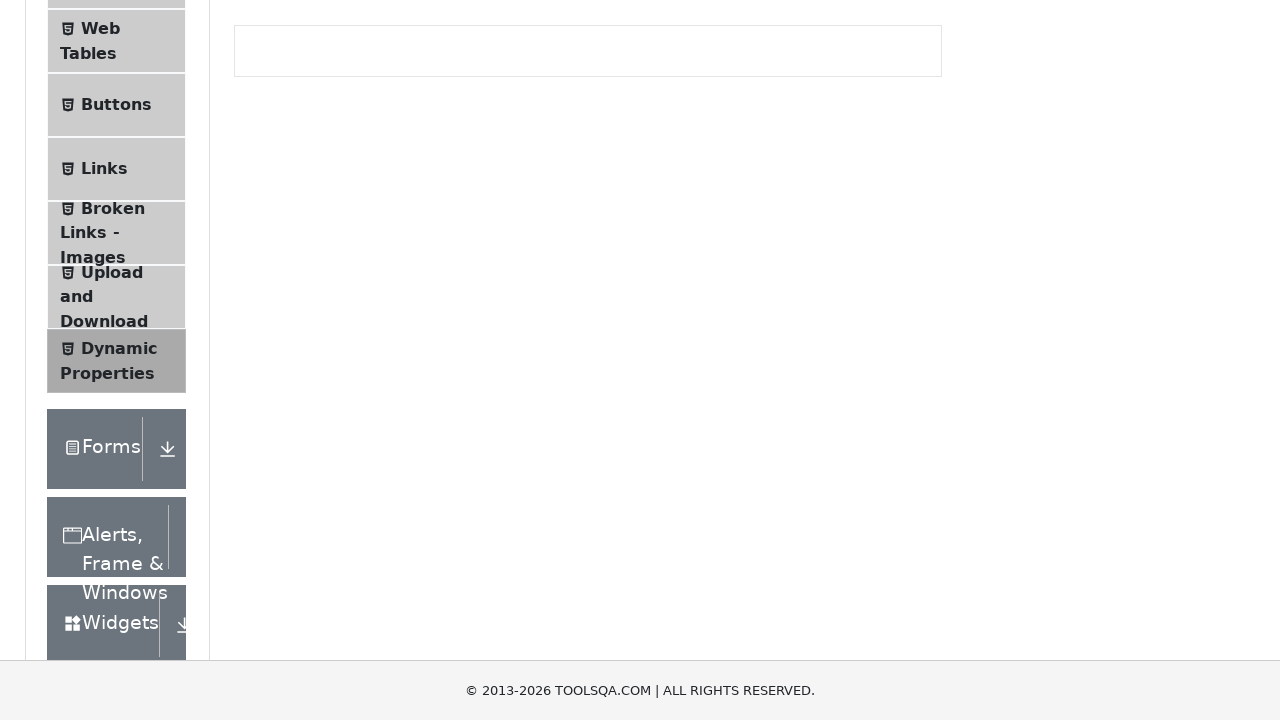

Verified paragraph text is 'This text has random Id'
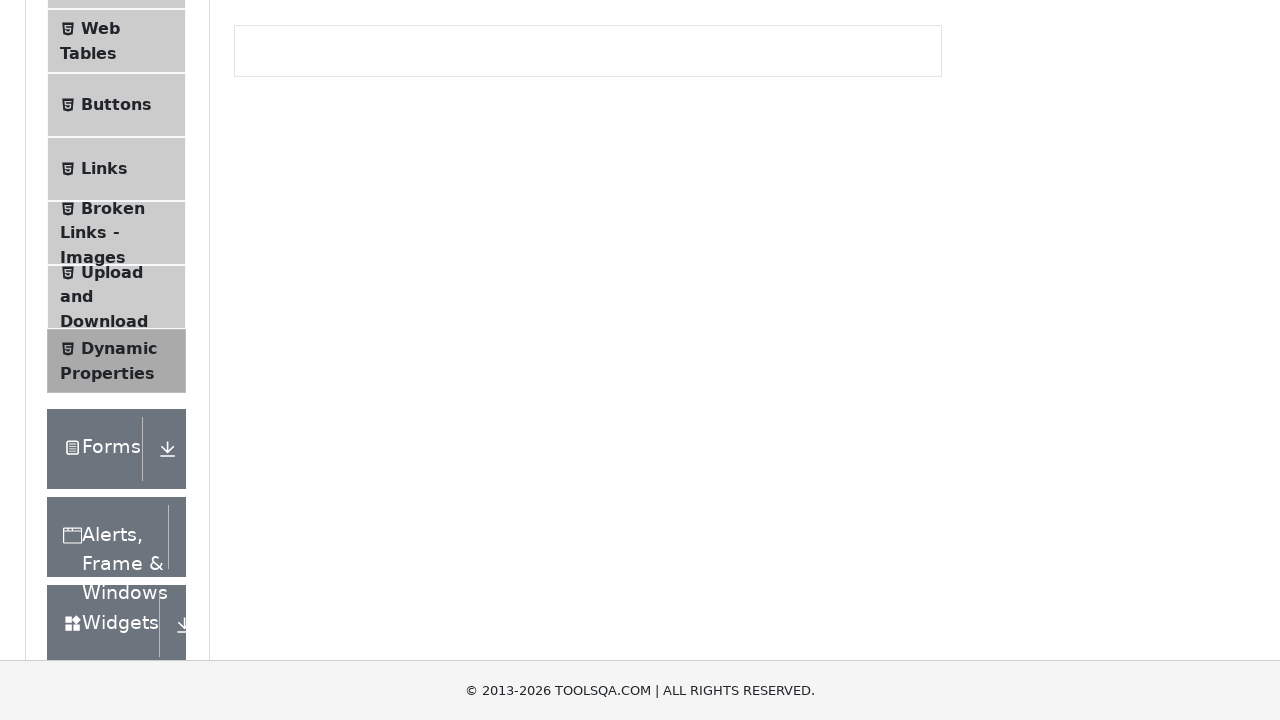

Verified paragraph has dynamic ID matching pattern
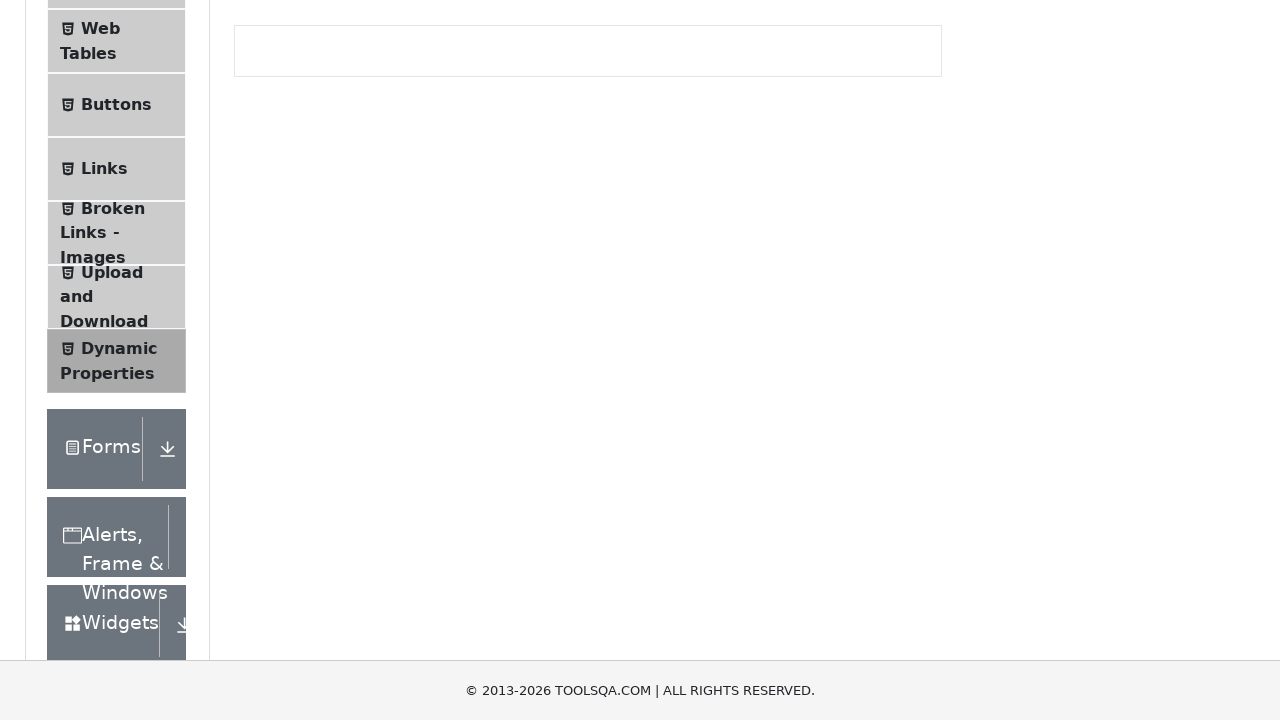

Located all primary buttons
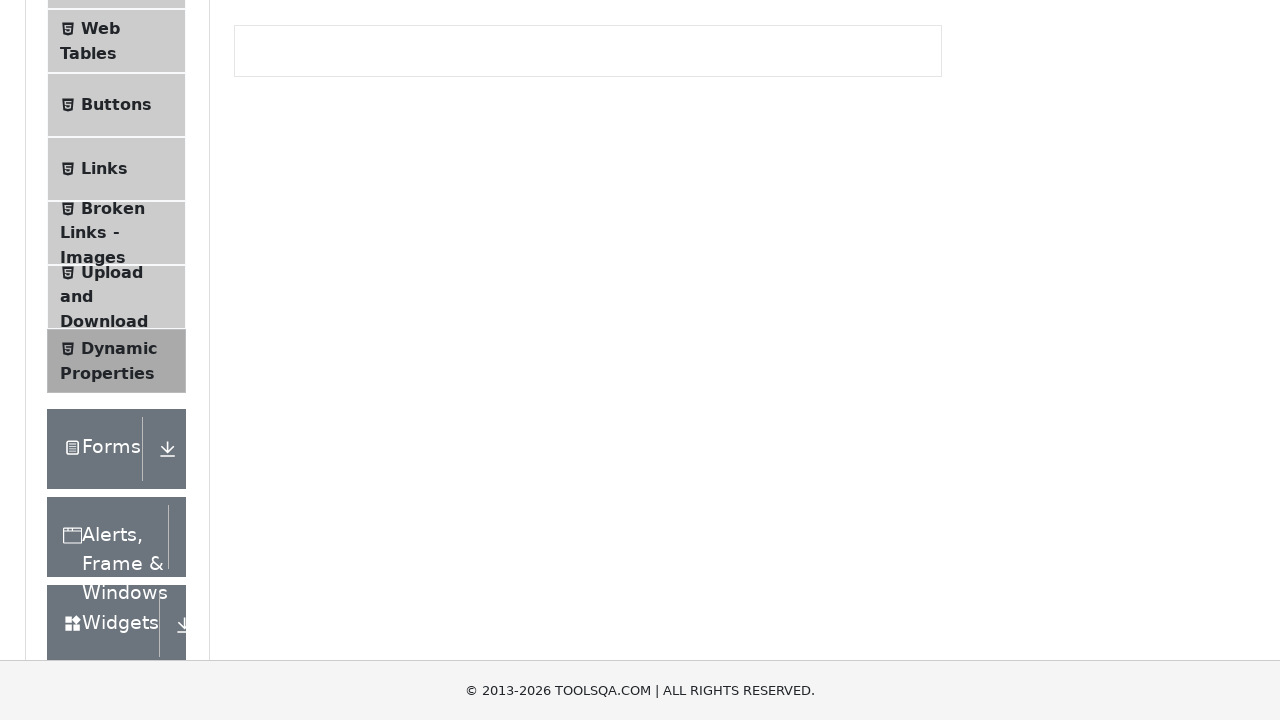

Verified first button is visible
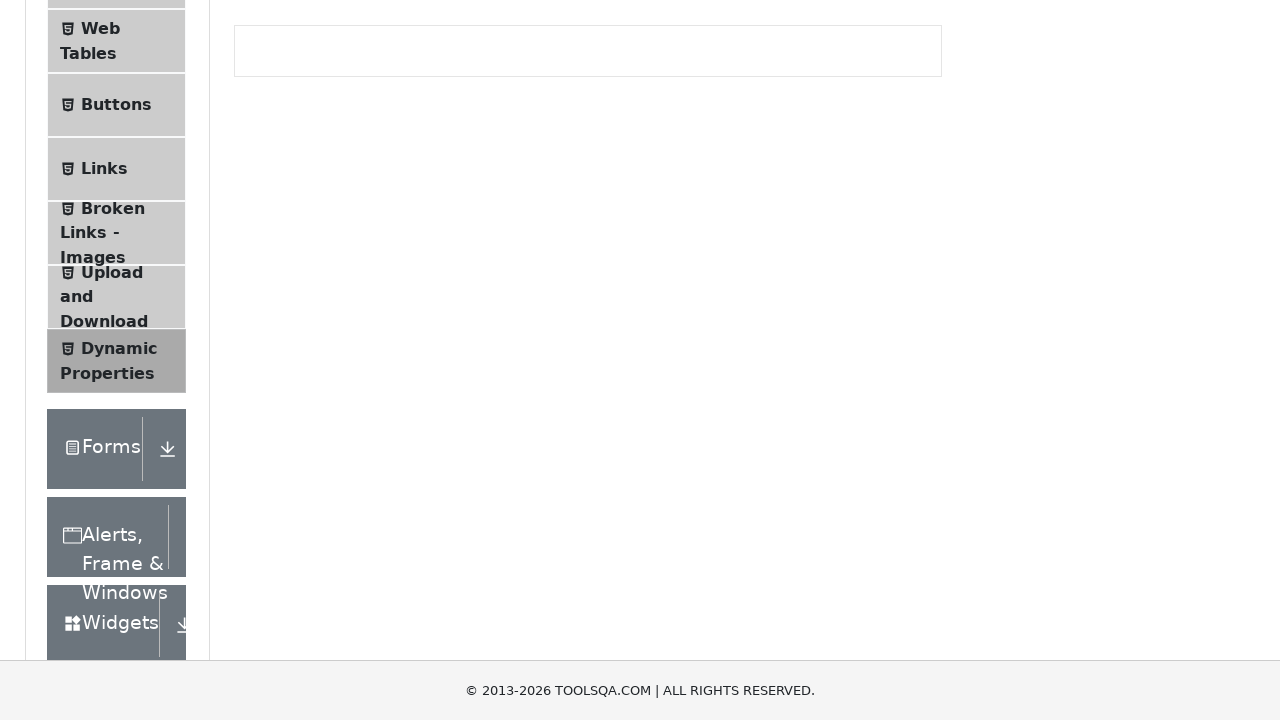

Verified first button is disabled
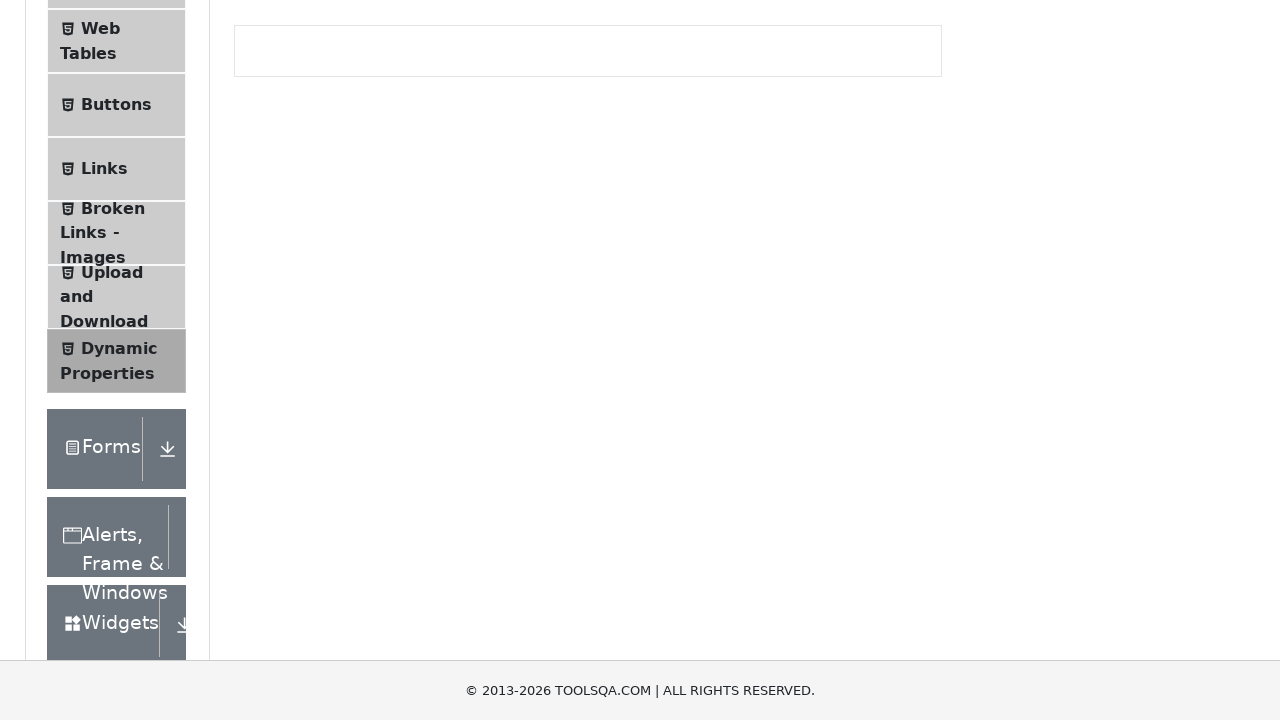

Verified first button text is 'Will enable 5 seconds'
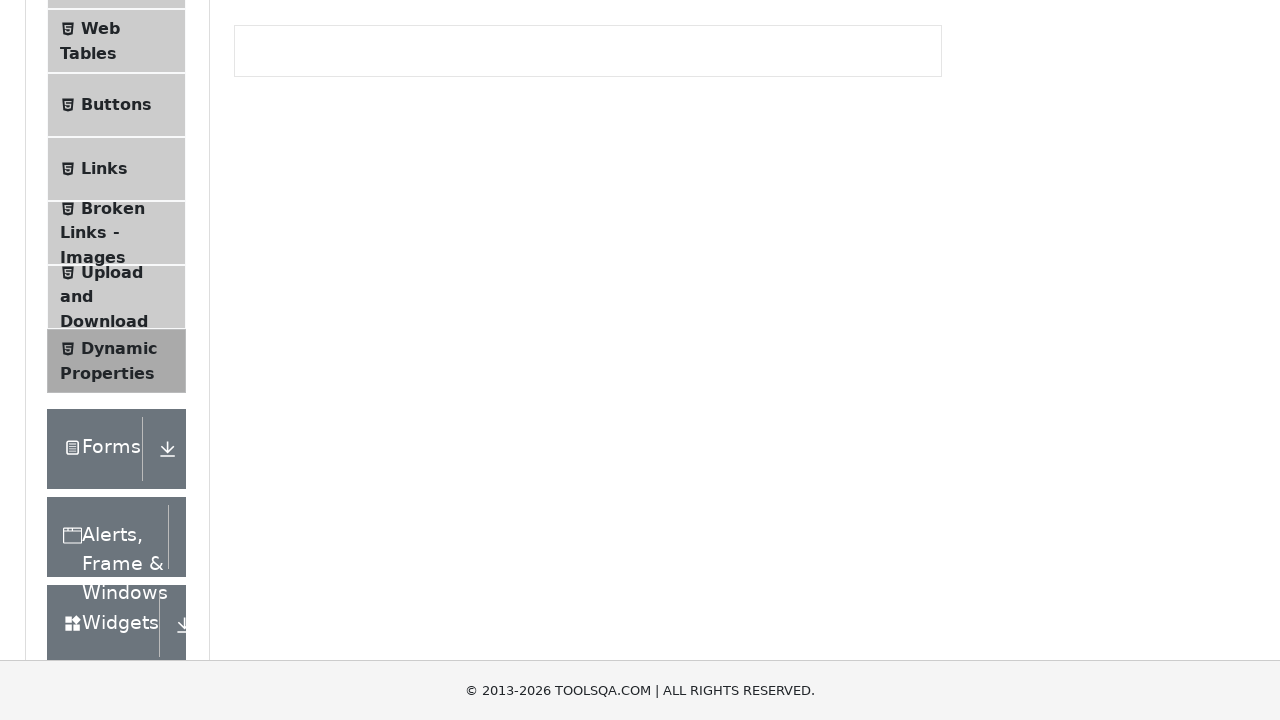

Verified second button is visible
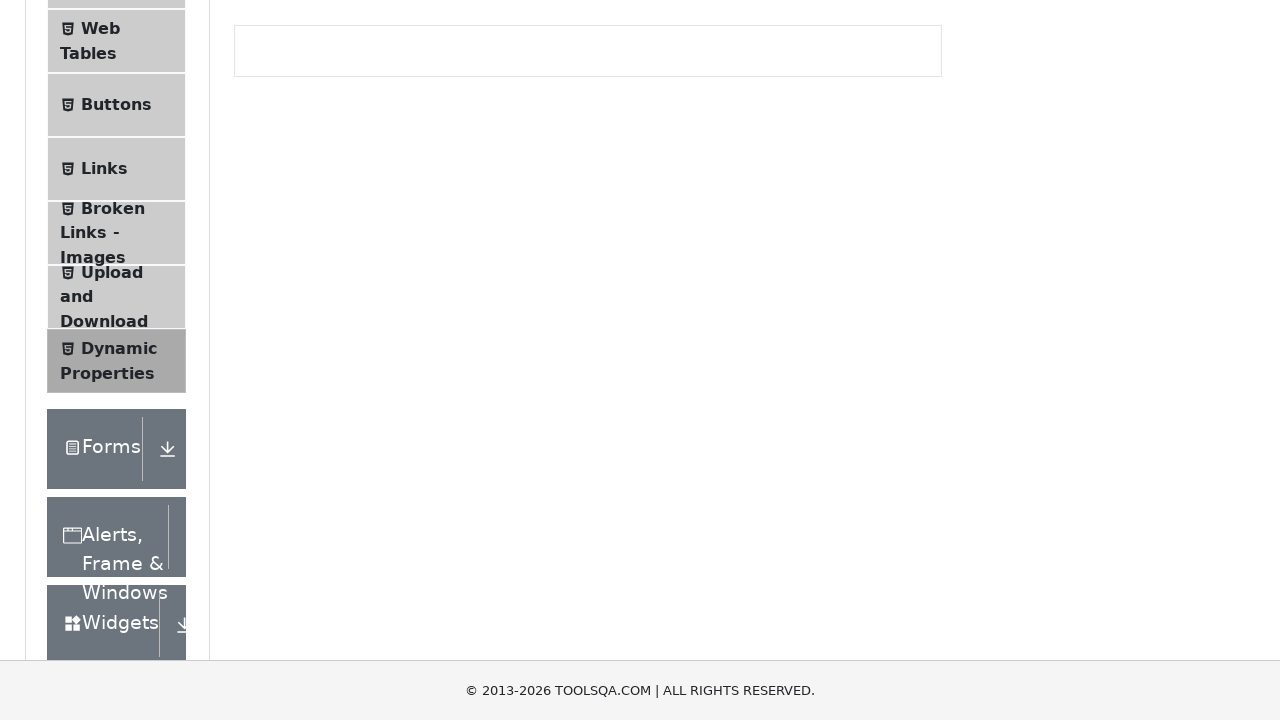

Verified second button does not have text-danger class
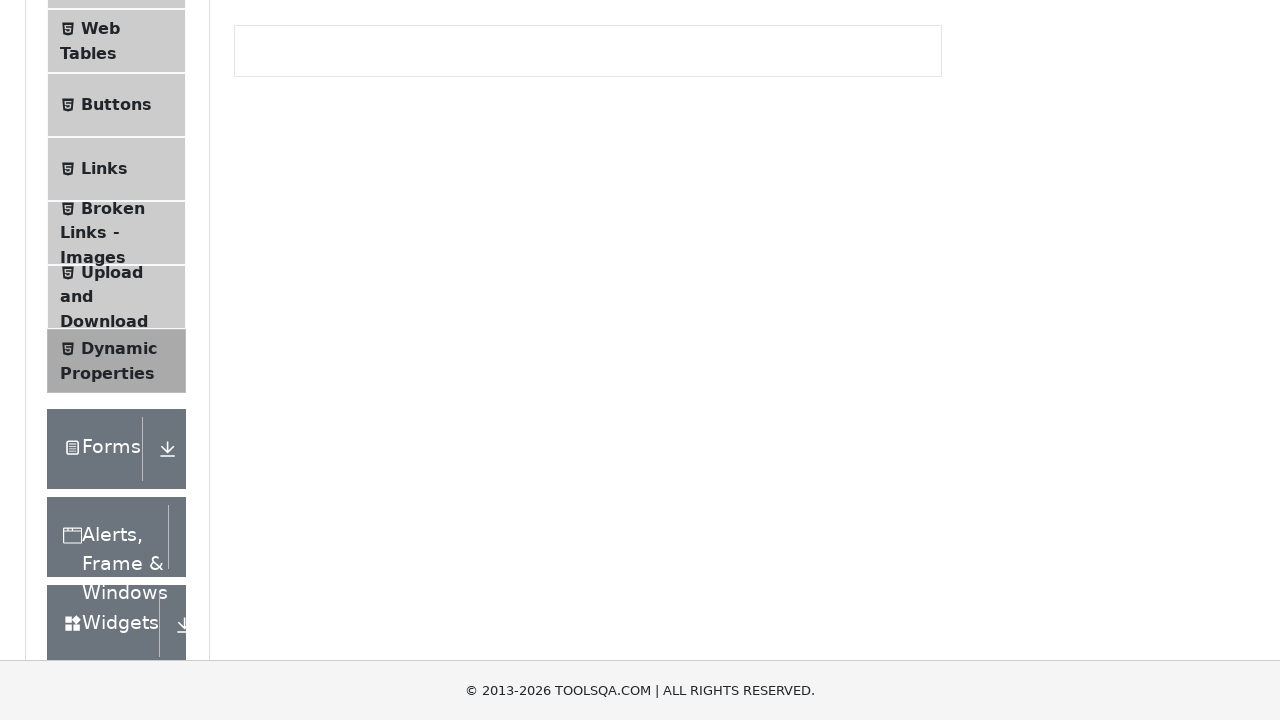

Verified second button text is 'Color Change'
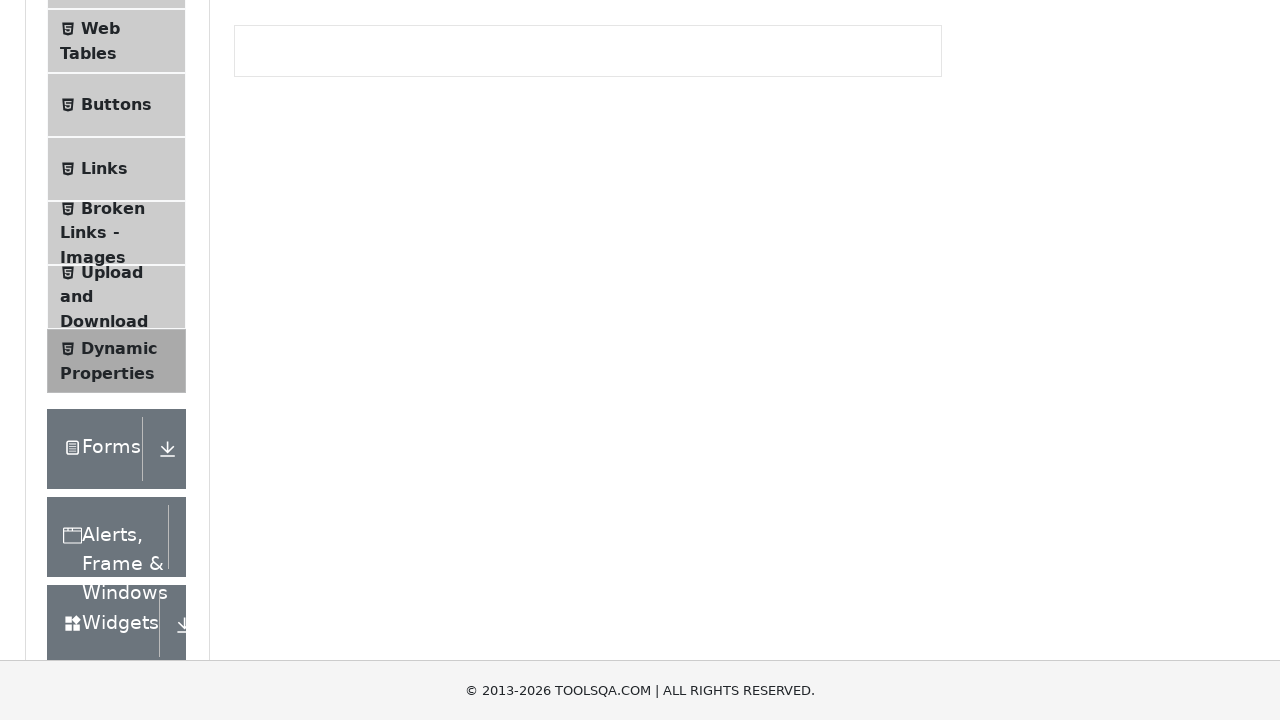

Verified third button is initially hidden
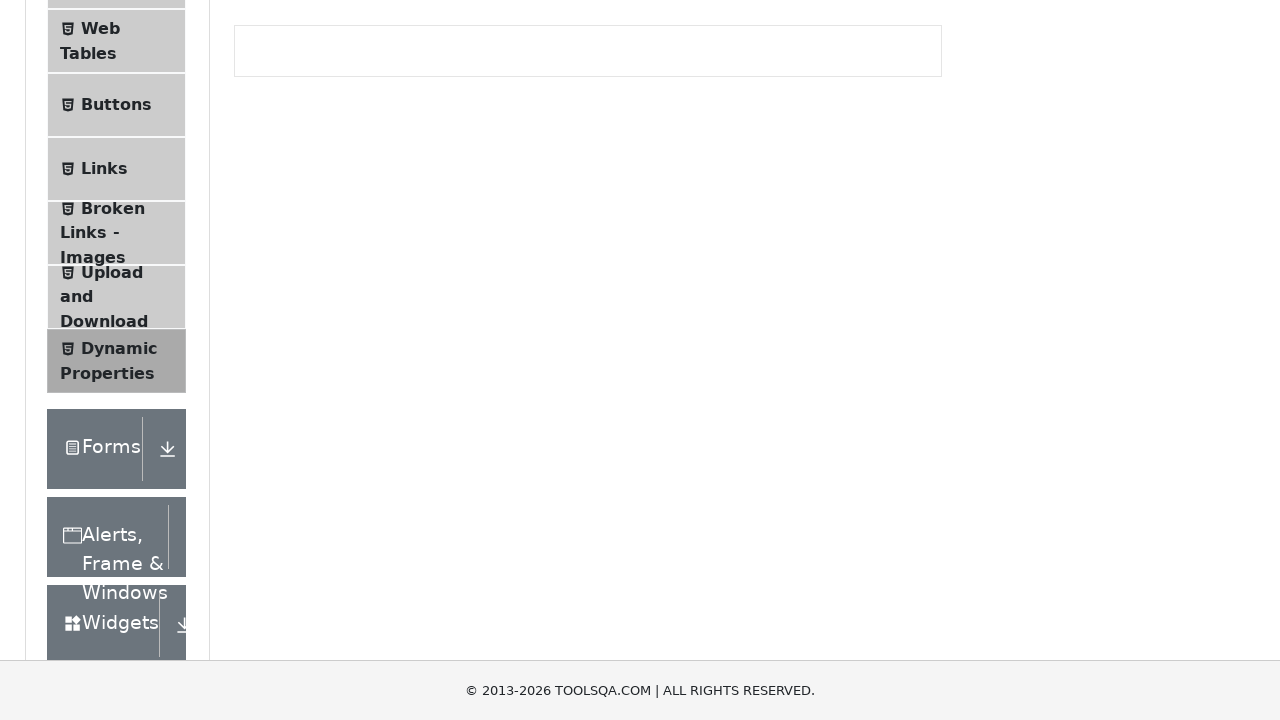

Verified third button became visible after 5 seconds
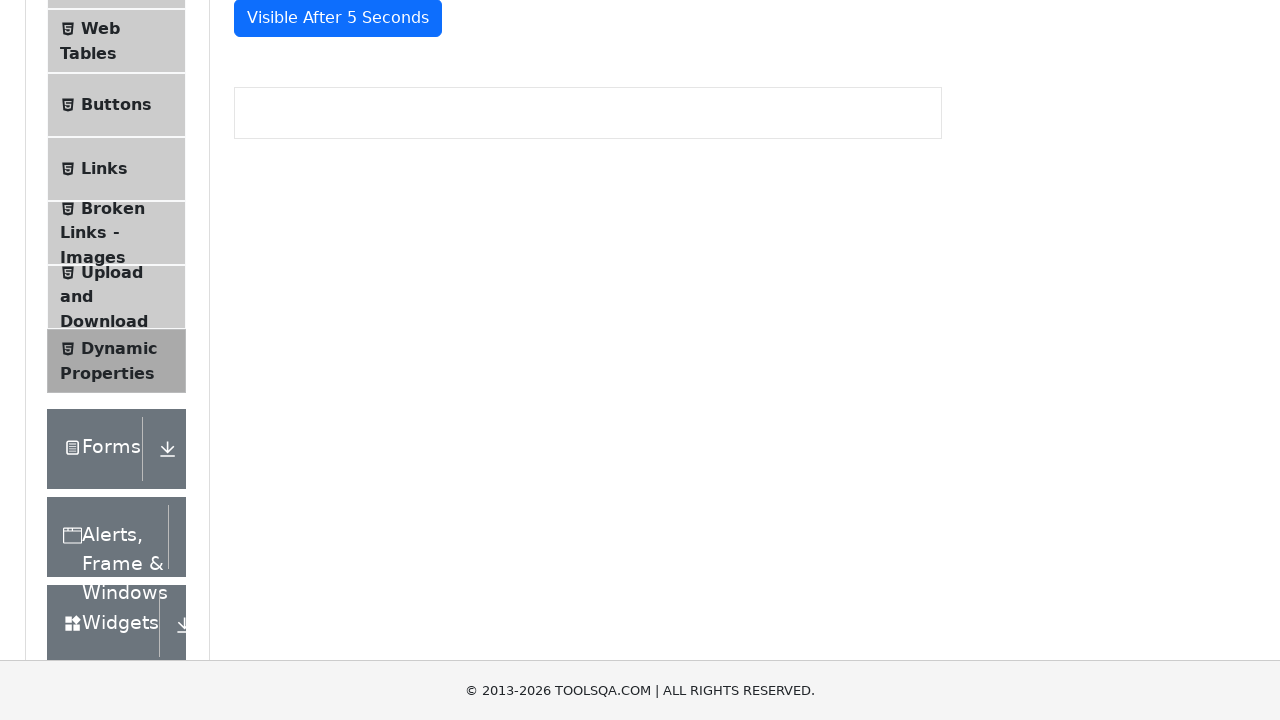

Verified third button text is 'Visible After 5 Seconds'
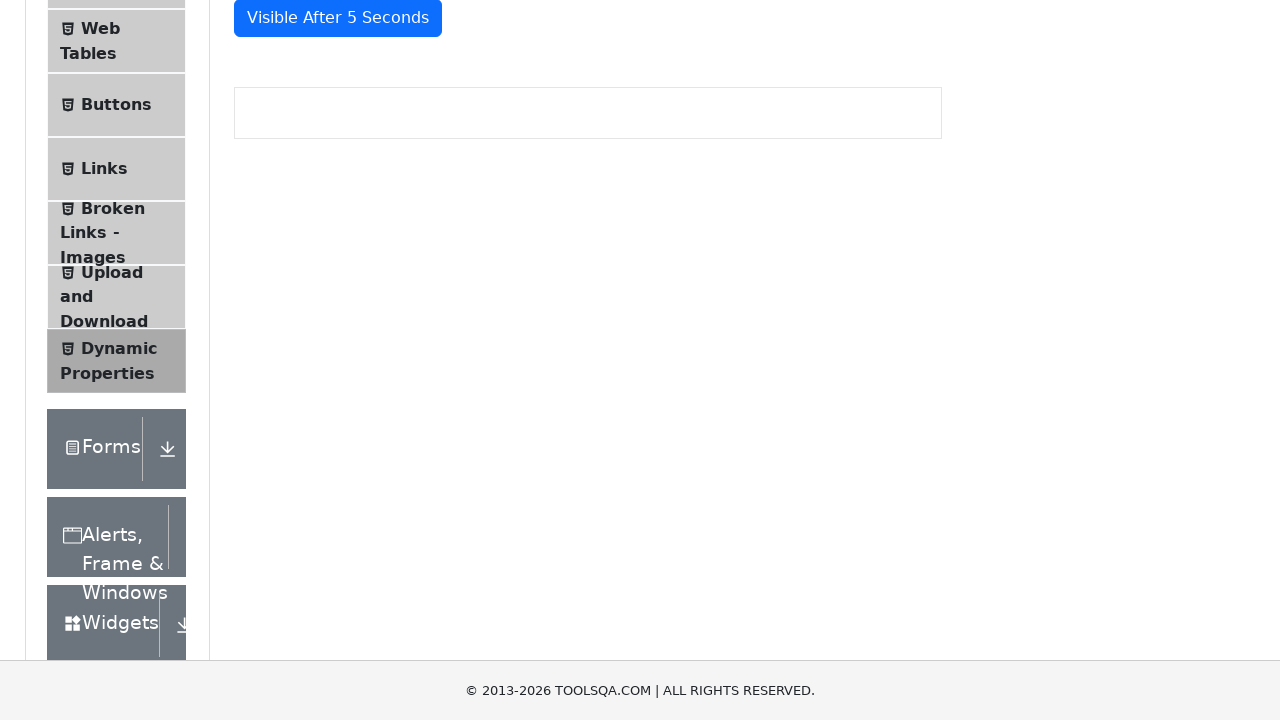

Verified second button now has text-danger class after color change
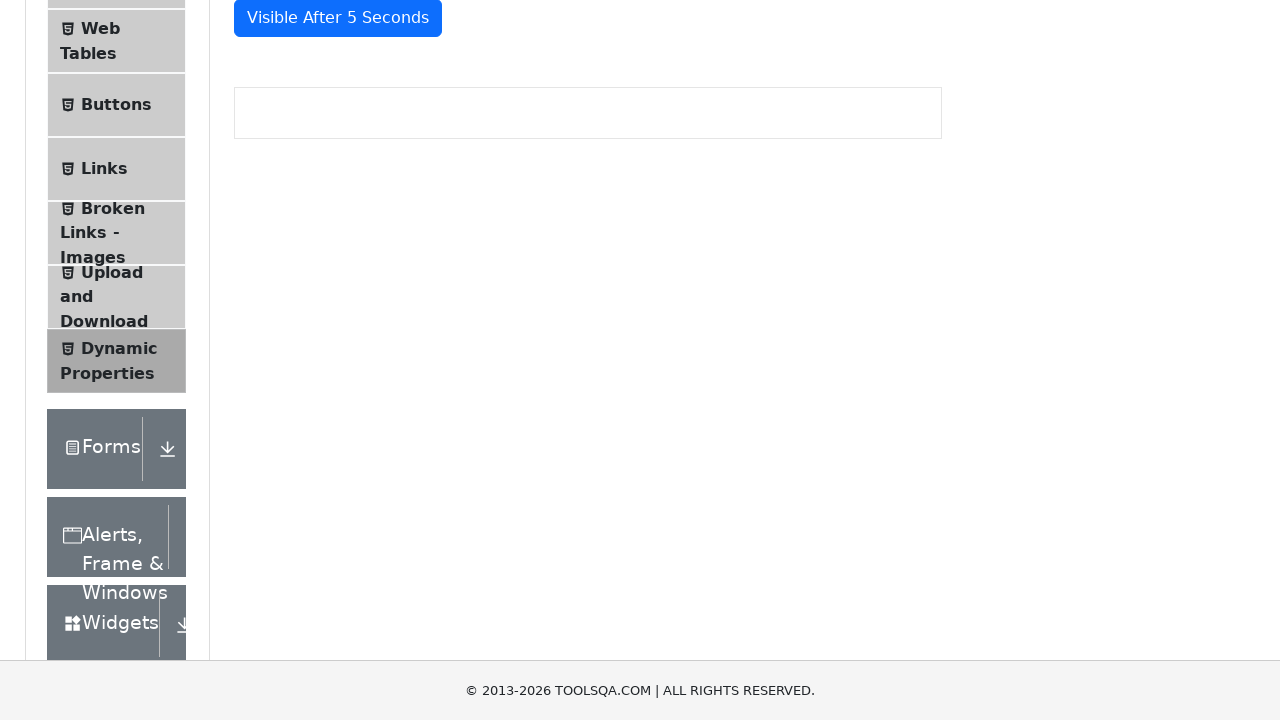

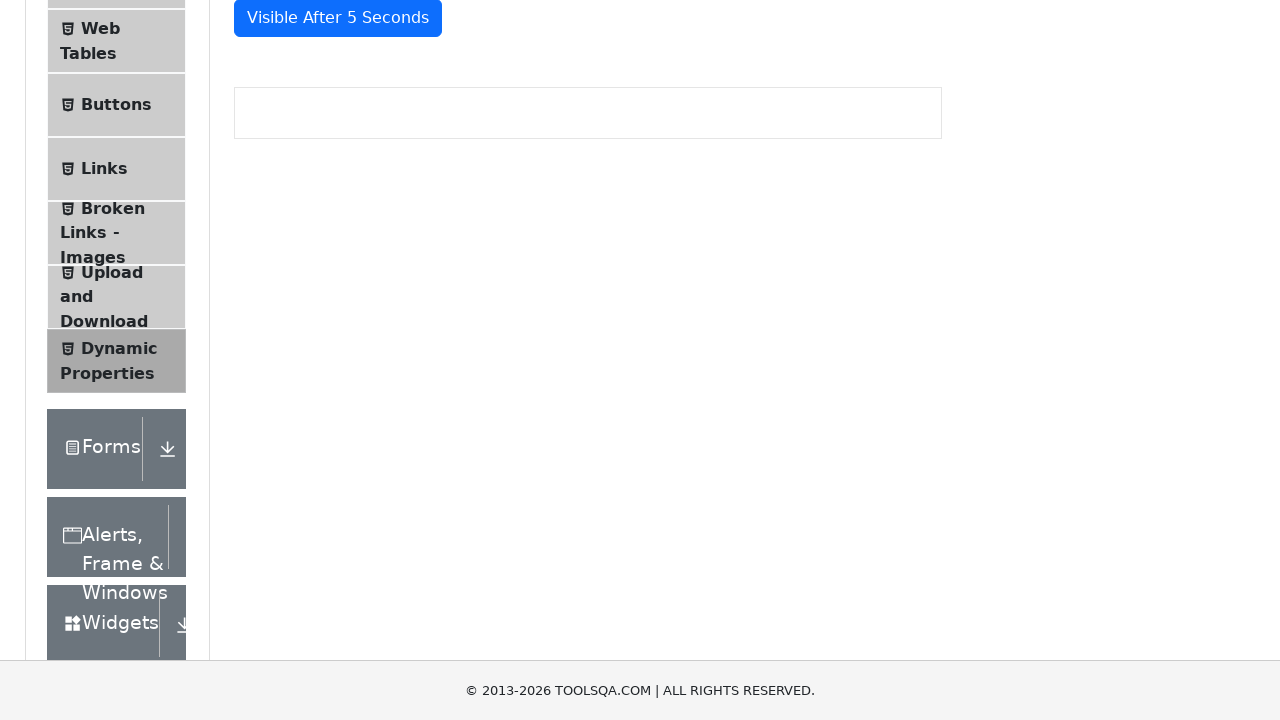